Navigates to a Grammarly page and waits for it to load

Starting URL: https://www.grammarly.com/1

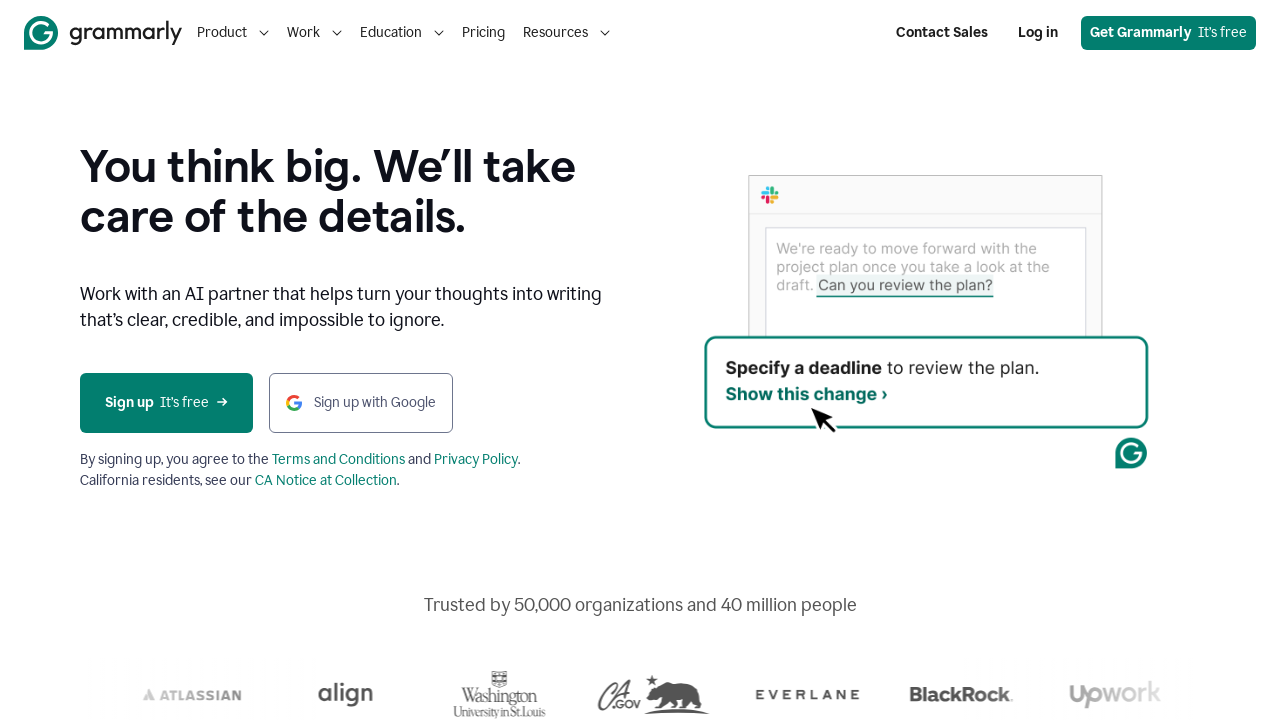

Navigated to https://www.grammarly.com/1
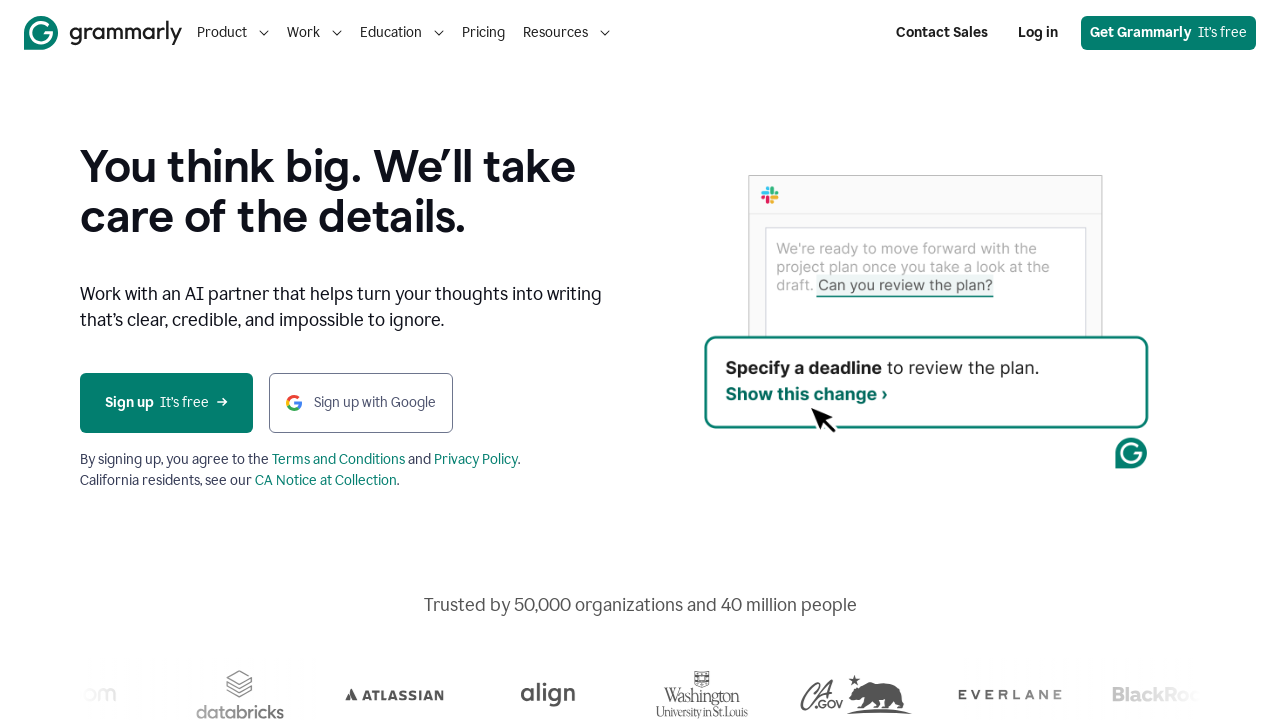

Grammarly page loaded and networkidle state reached
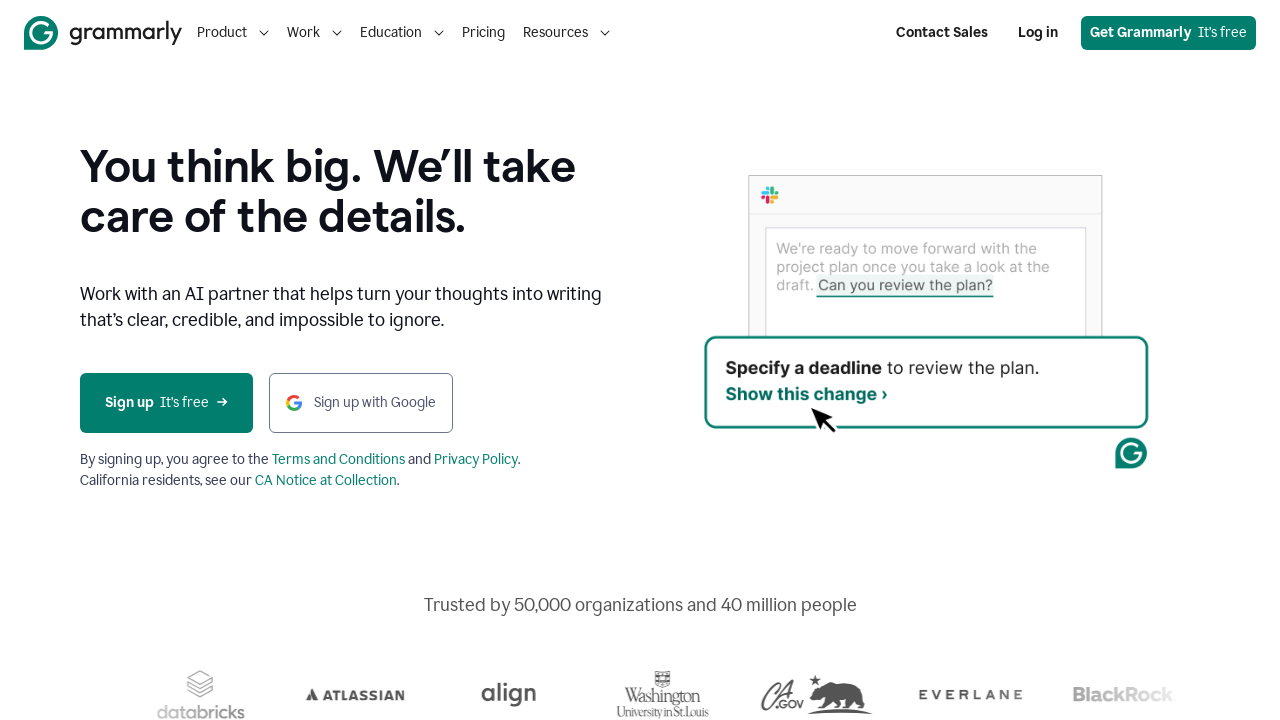

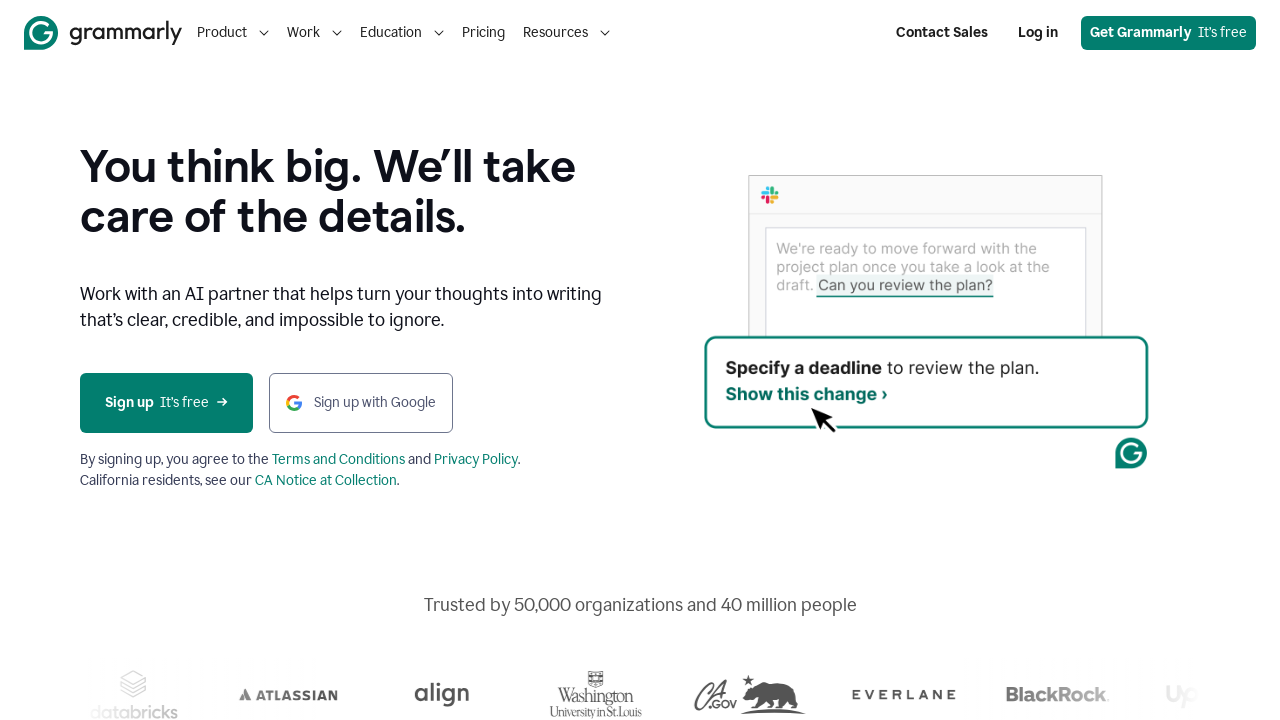